Tests interacting with dynamically added checkboxes that appear after page load

Starting URL: https://osstep.github.io/action_check

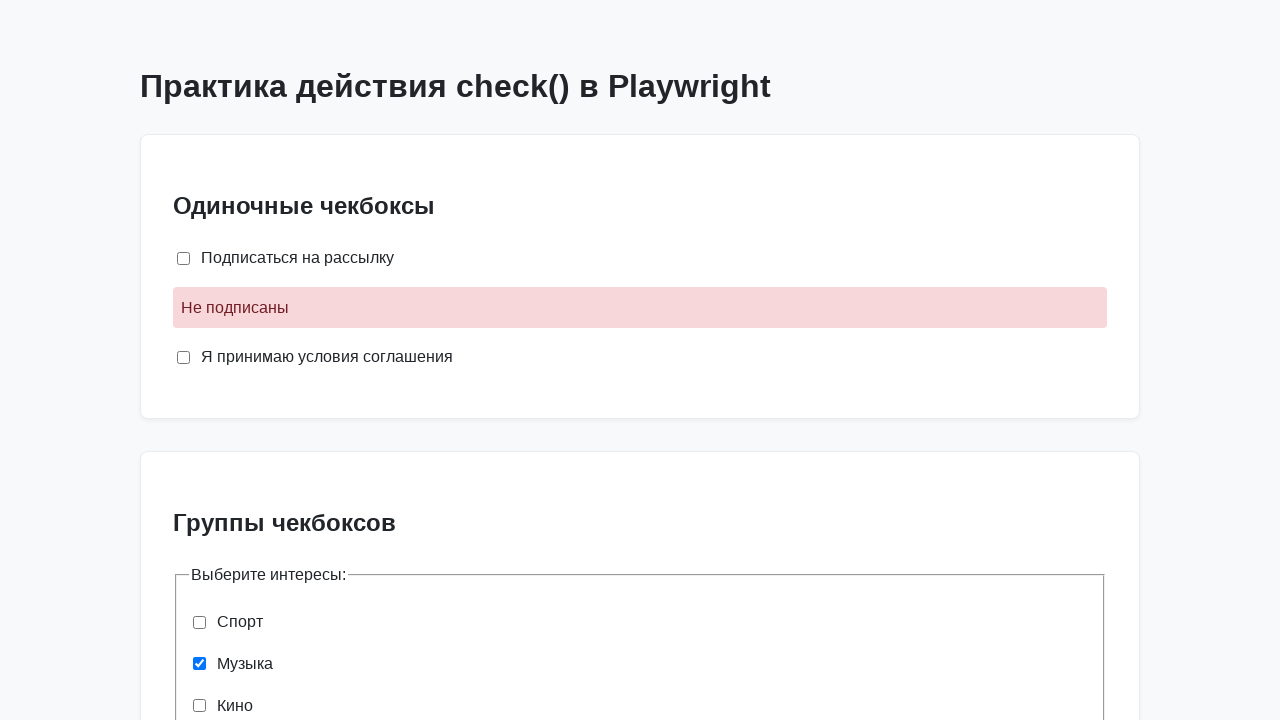

Located first dynamic checkbox by label
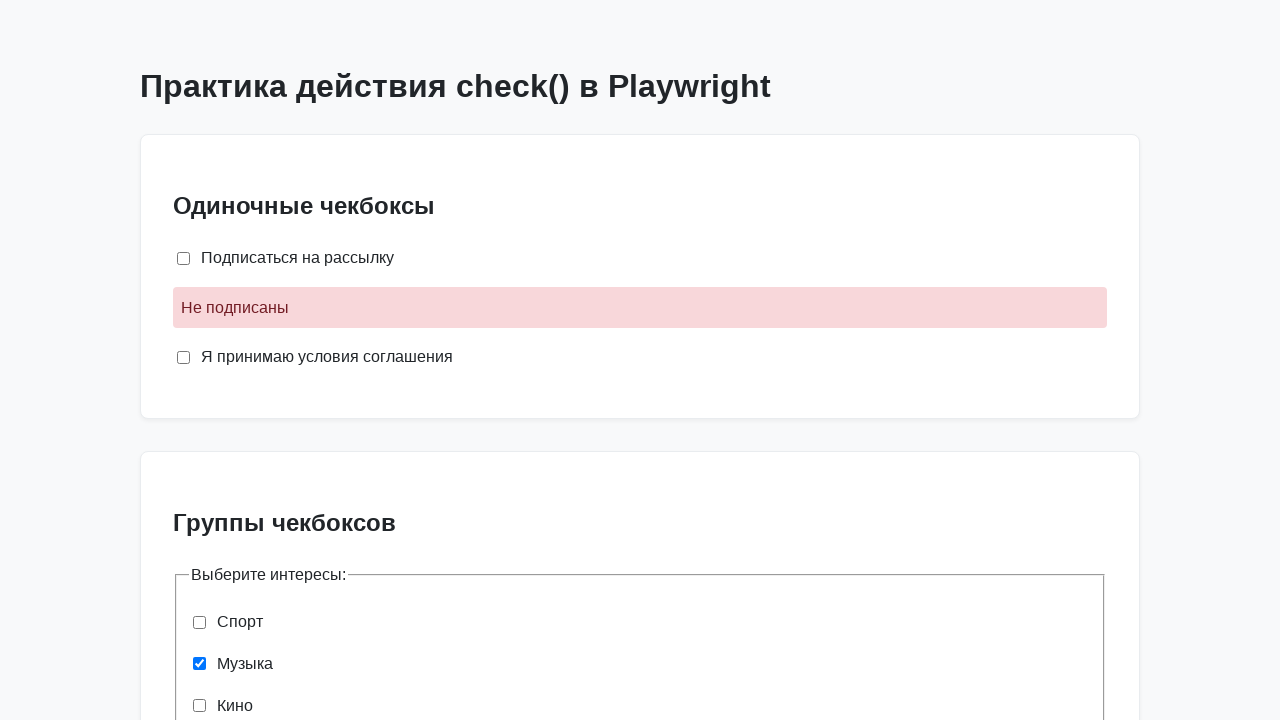

Located second dynamic checkbox by label
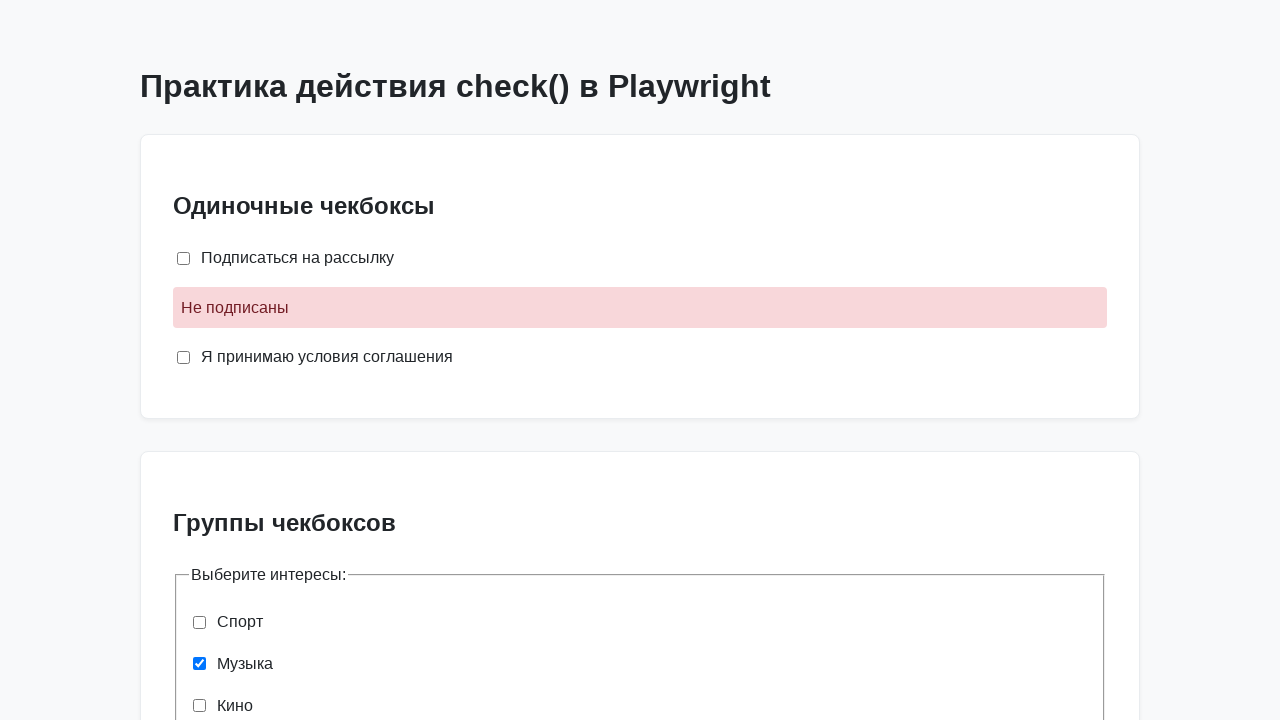

First dynamic checkbox became visible
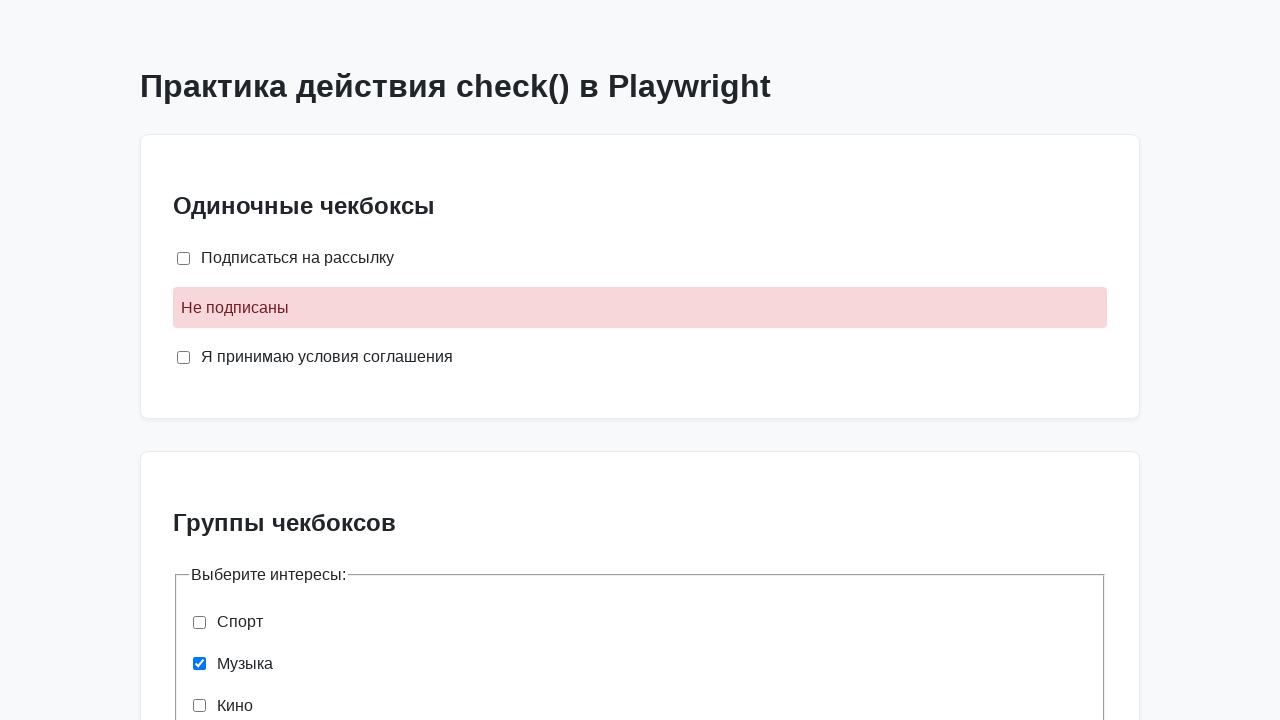

Checked the first dynamic checkbox at (200, 529) on internal:label="\u0414\u0438\u043d\u0430\u043c\u0438\u0447\u0435\u0441\u043a\u04
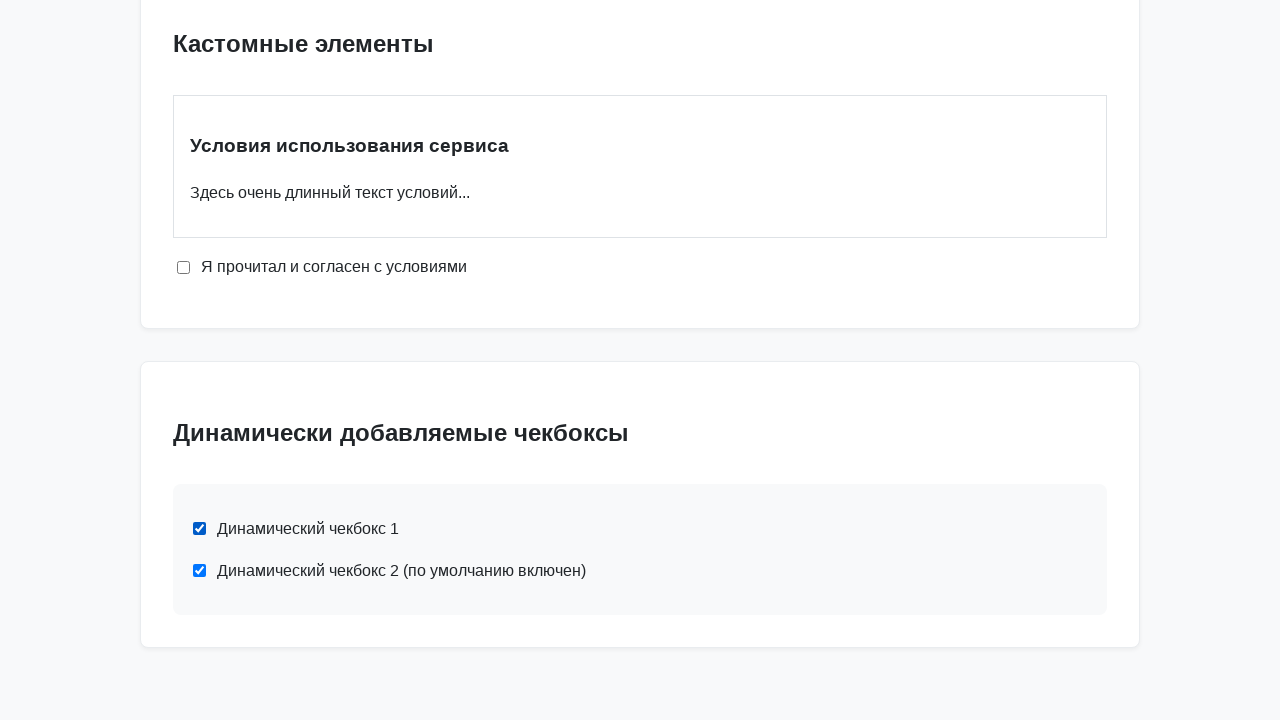

Waited 500ms for UI to stabilize
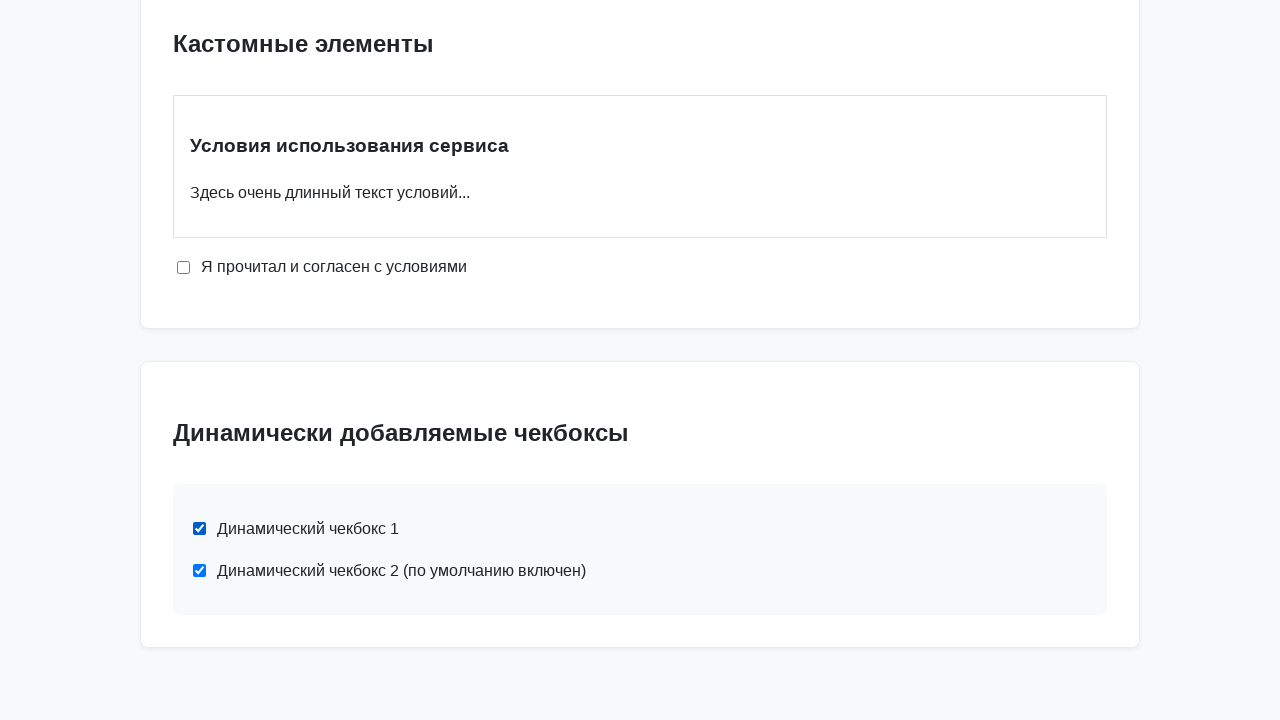

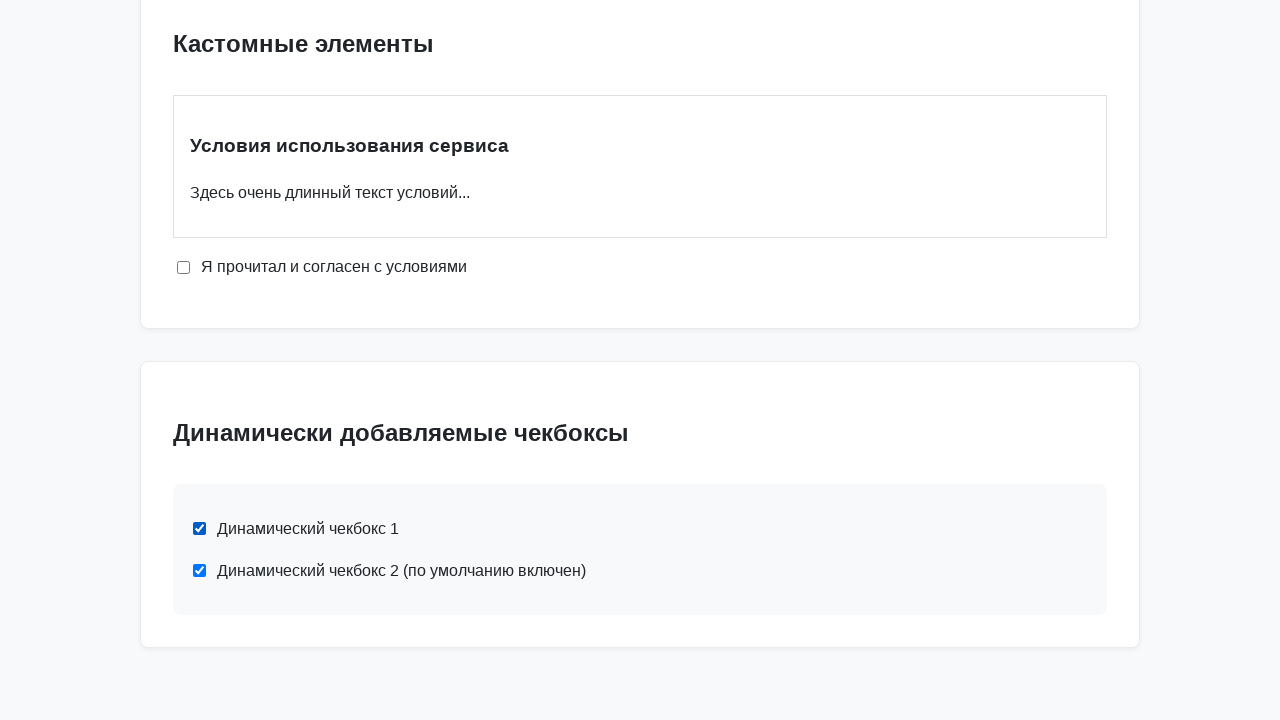